Navigates to QQ homepage to verify the page loads successfully

Starting URL: http://www.qq.com

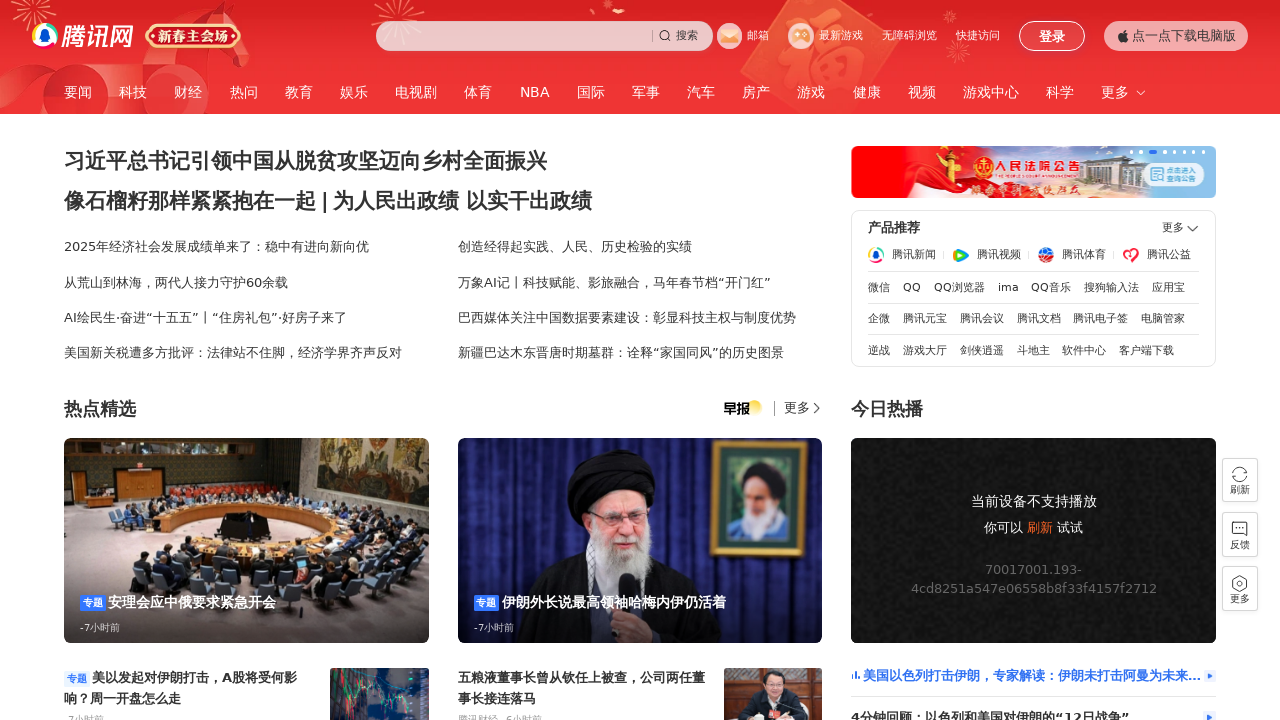

Waited for QQ homepage to load (domcontentloaded state)
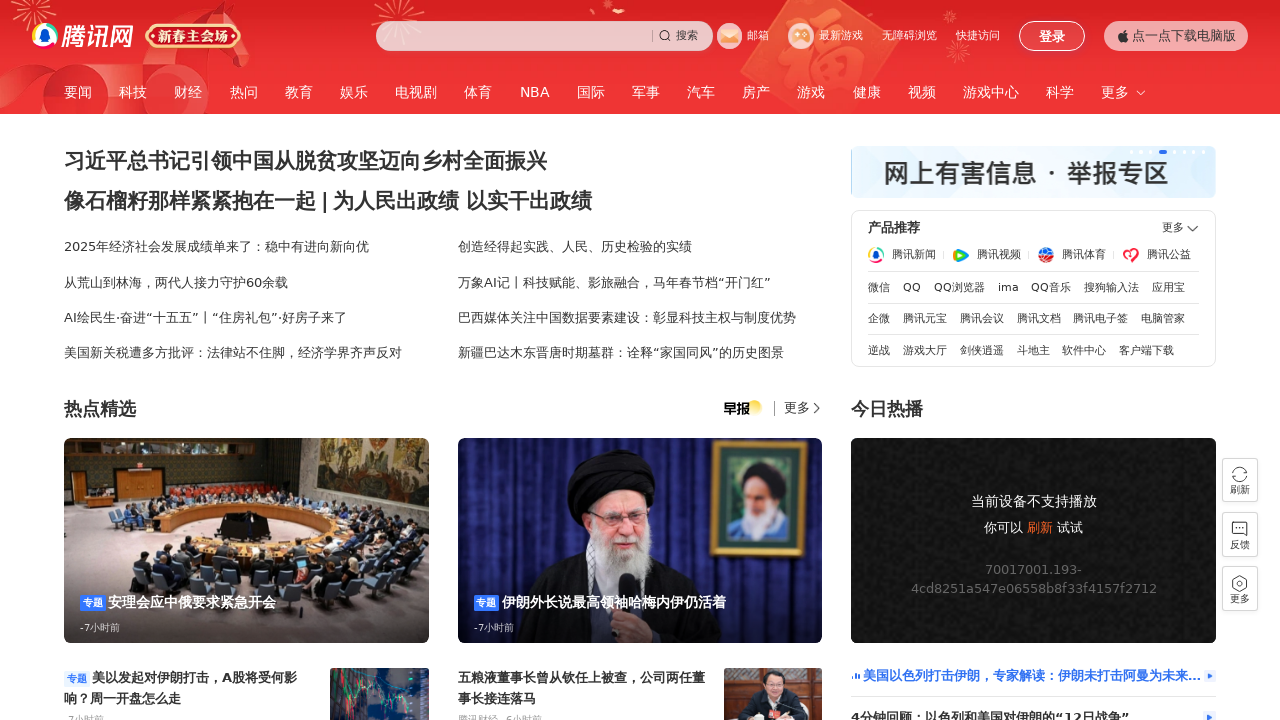

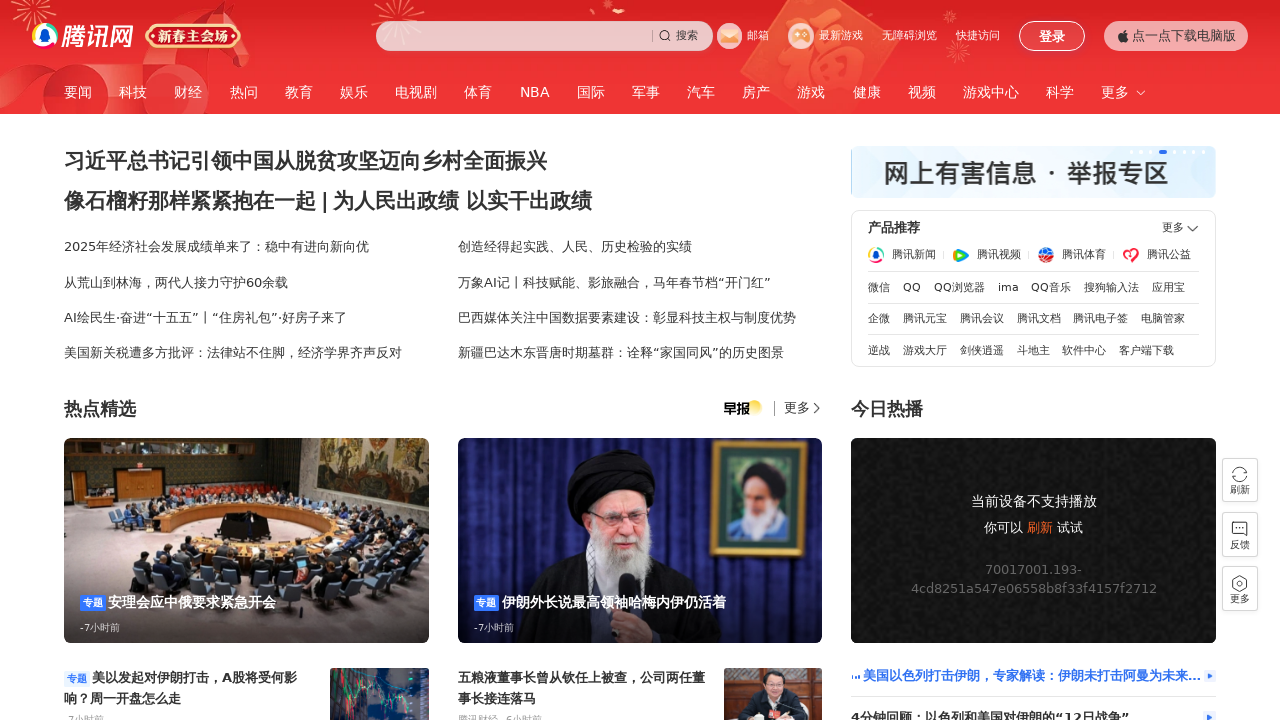